Tests hover functionality by hovering over user figures and verifying captions appear

Starting URL: https://the-internet.herokuapp.com/hovers

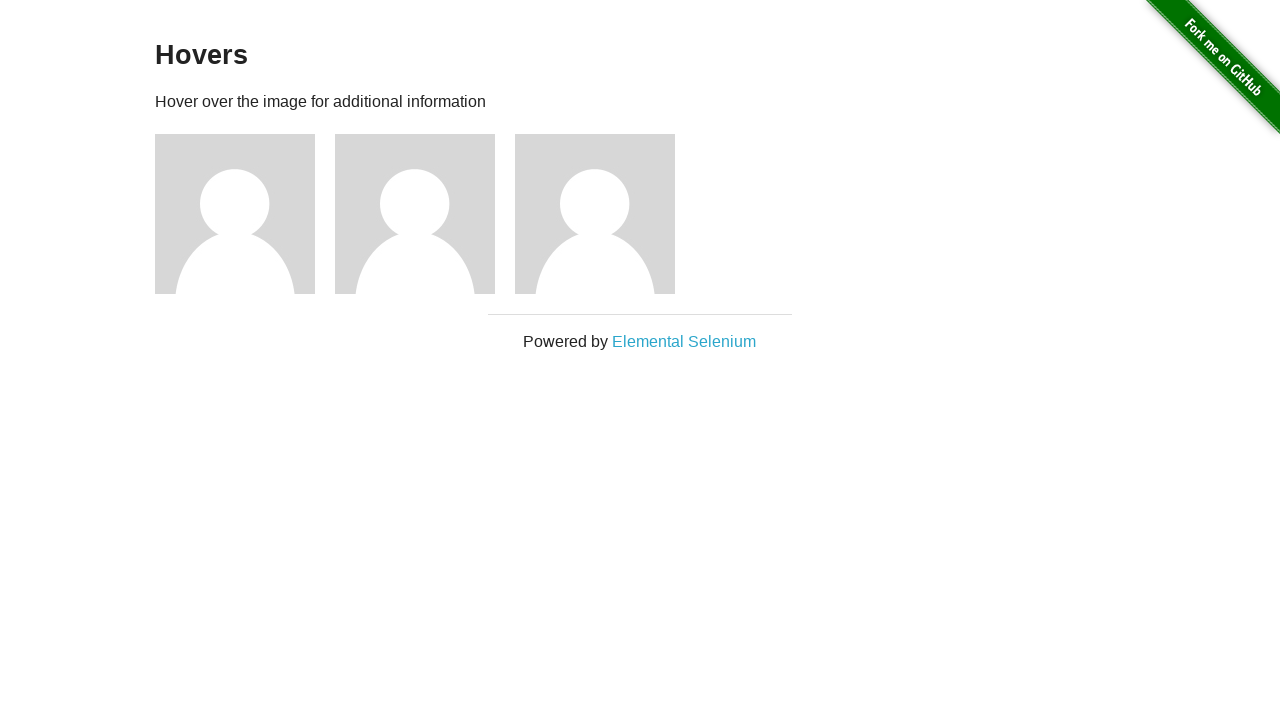

Hovered over first user figure at (245, 214) on .figure:nth-child(3)
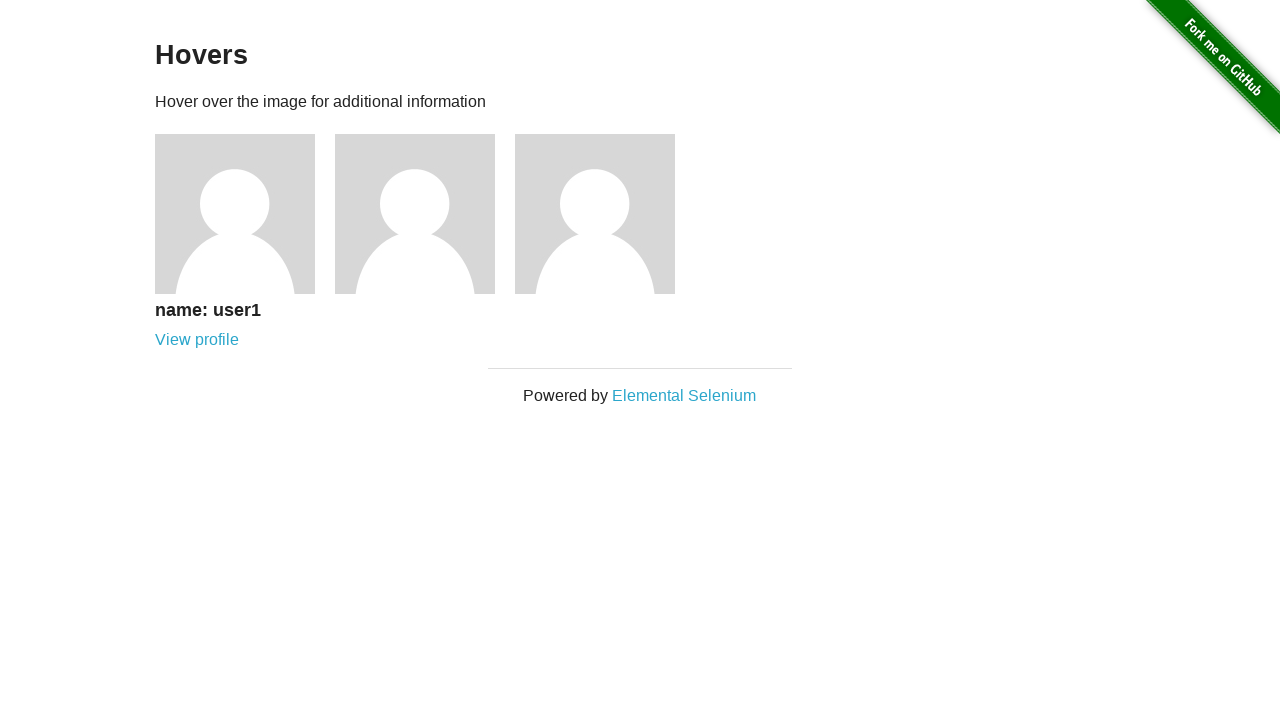

First figure caption appeared
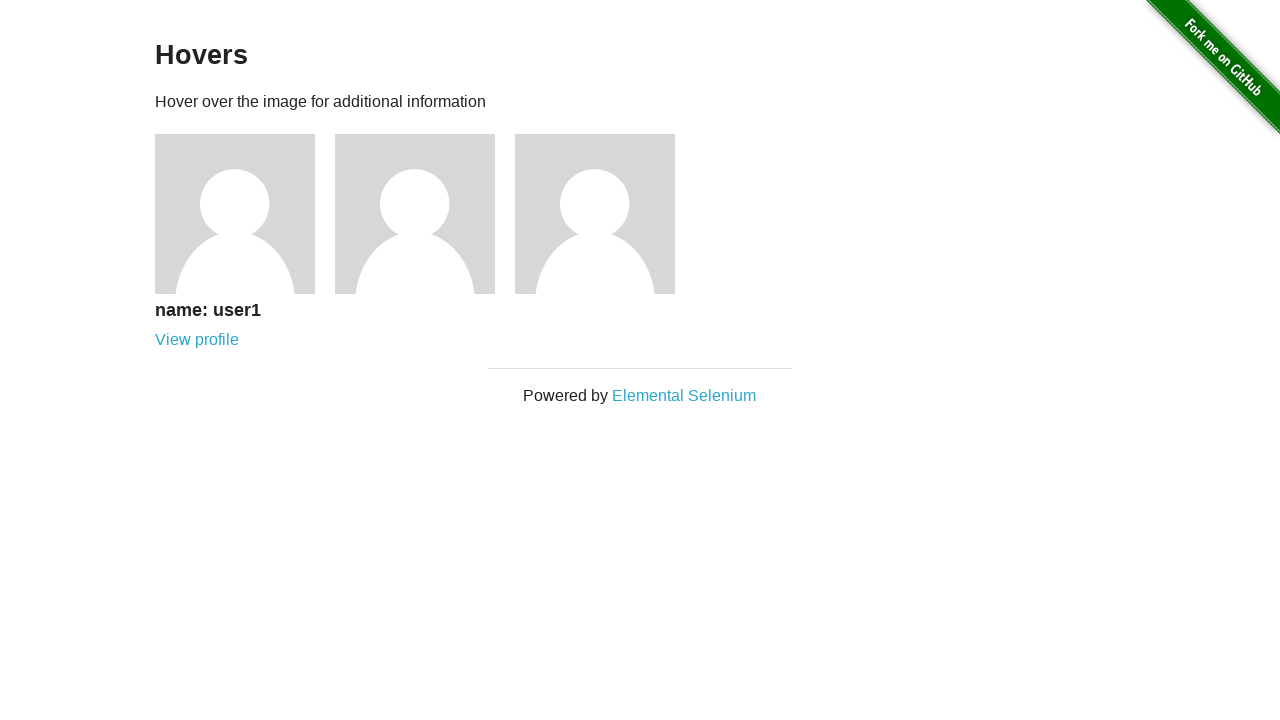

Hovered over second user figure at (425, 214) on .figure:nth-child(4)
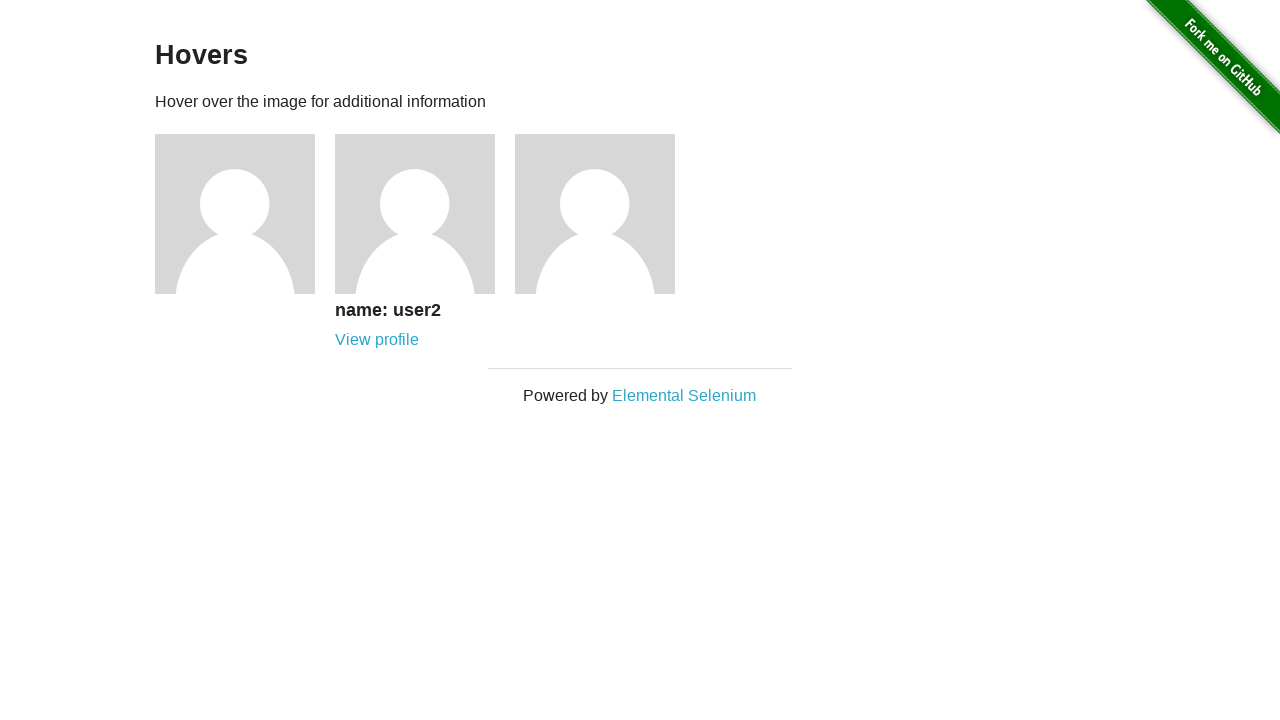

Second figure caption appeared
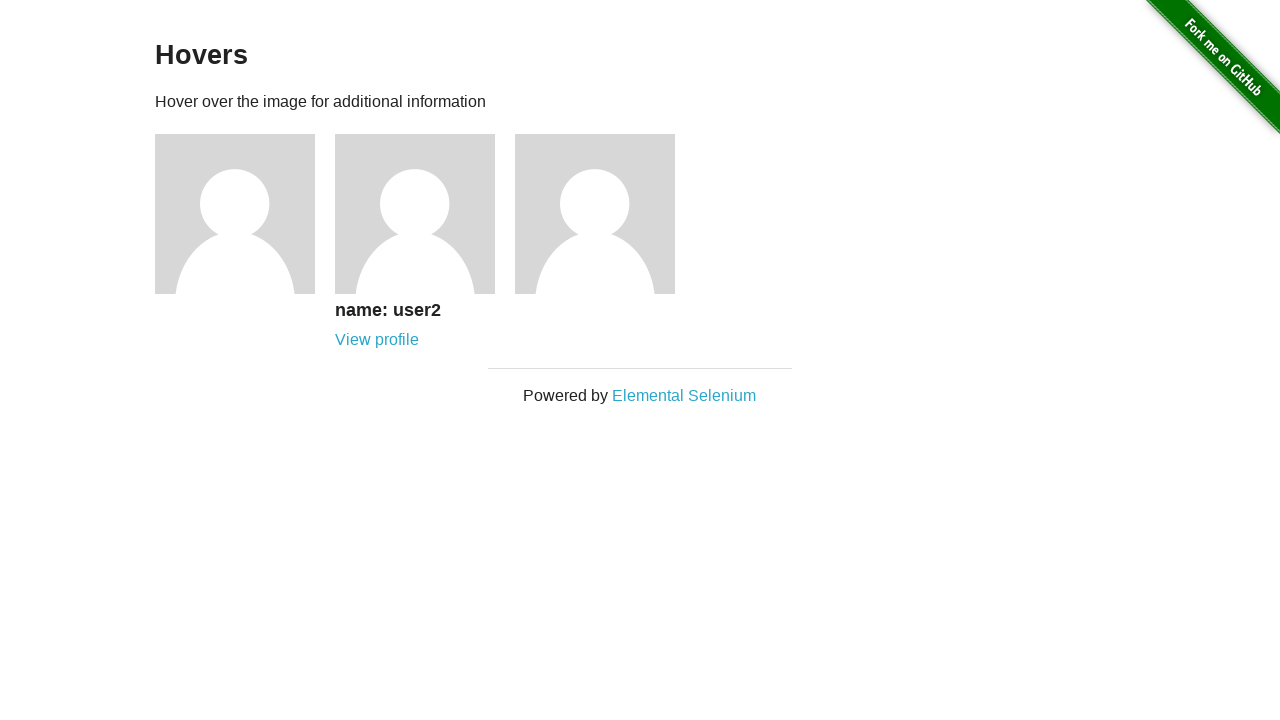

Hovered over third user figure at (605, 214) on .figure:nth-child(5)
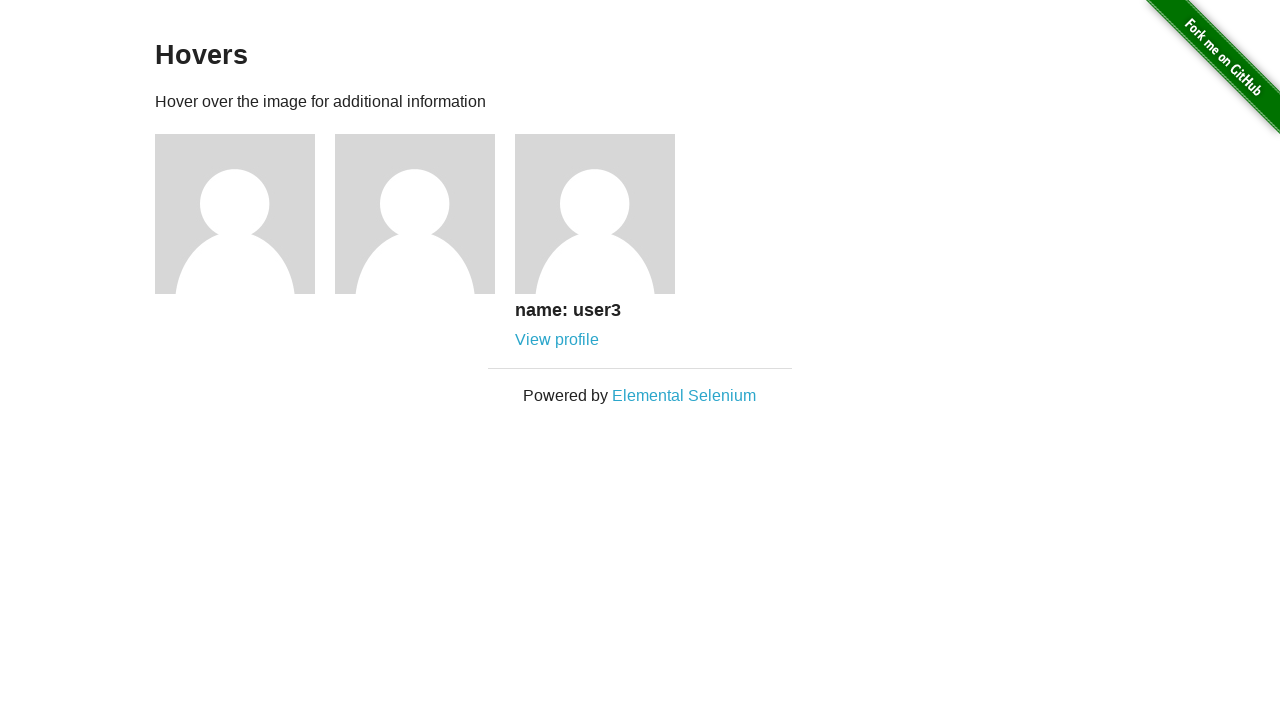

Third figure caption appeared
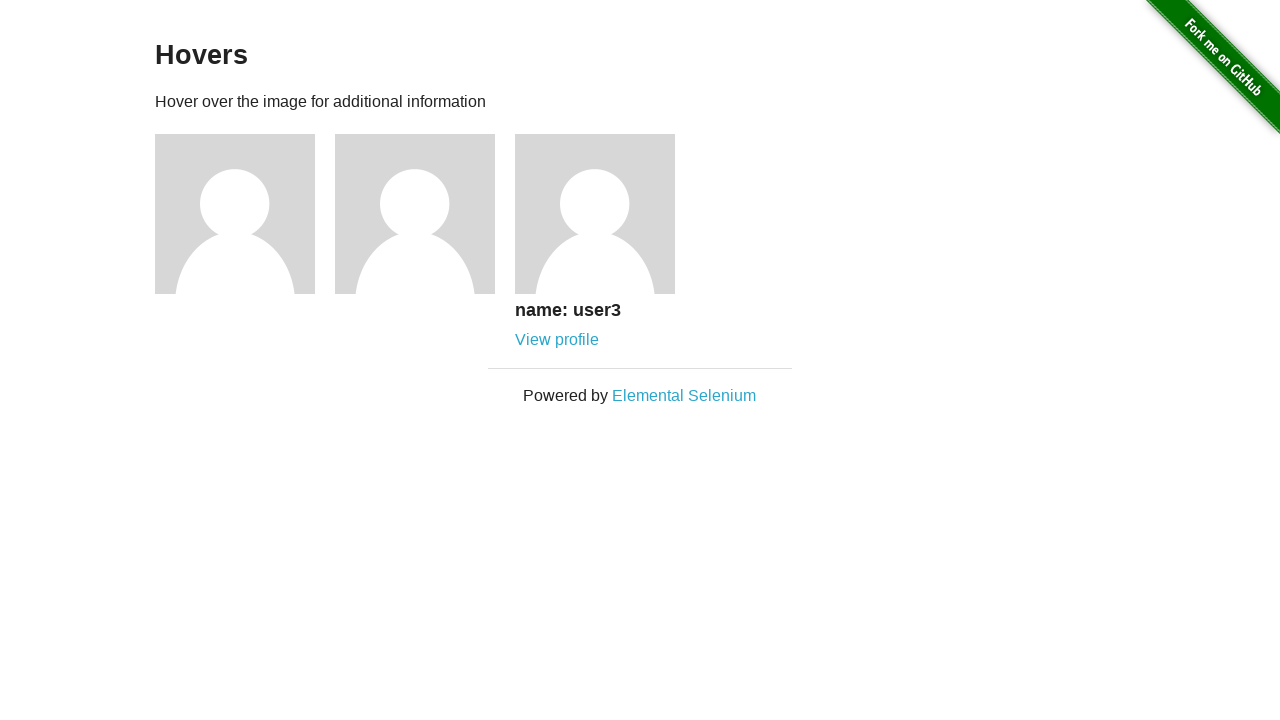

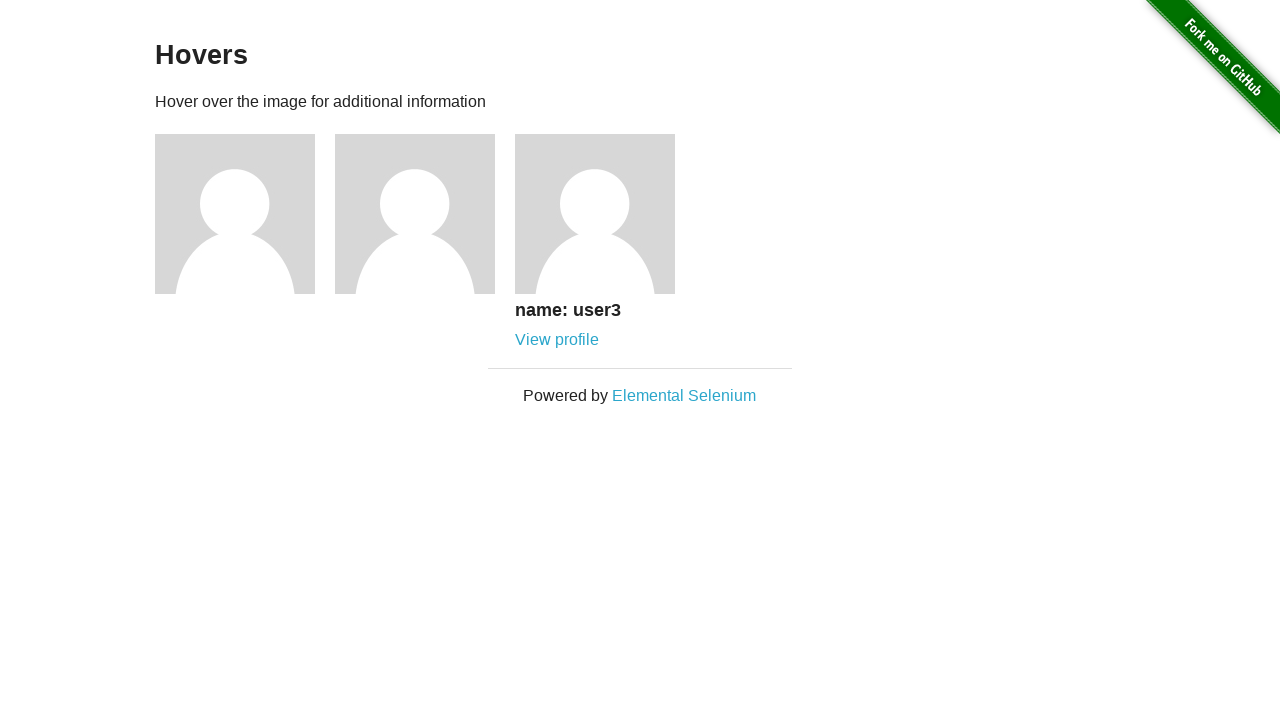